Tests the Add/Remove Elements functionality by clicking the Add Element button, verifying the Delete button appears, clicking Delete, and verifying the page heading is visible

Starting URL: https://the-internet.herokuapp.com/add_remove_elements/

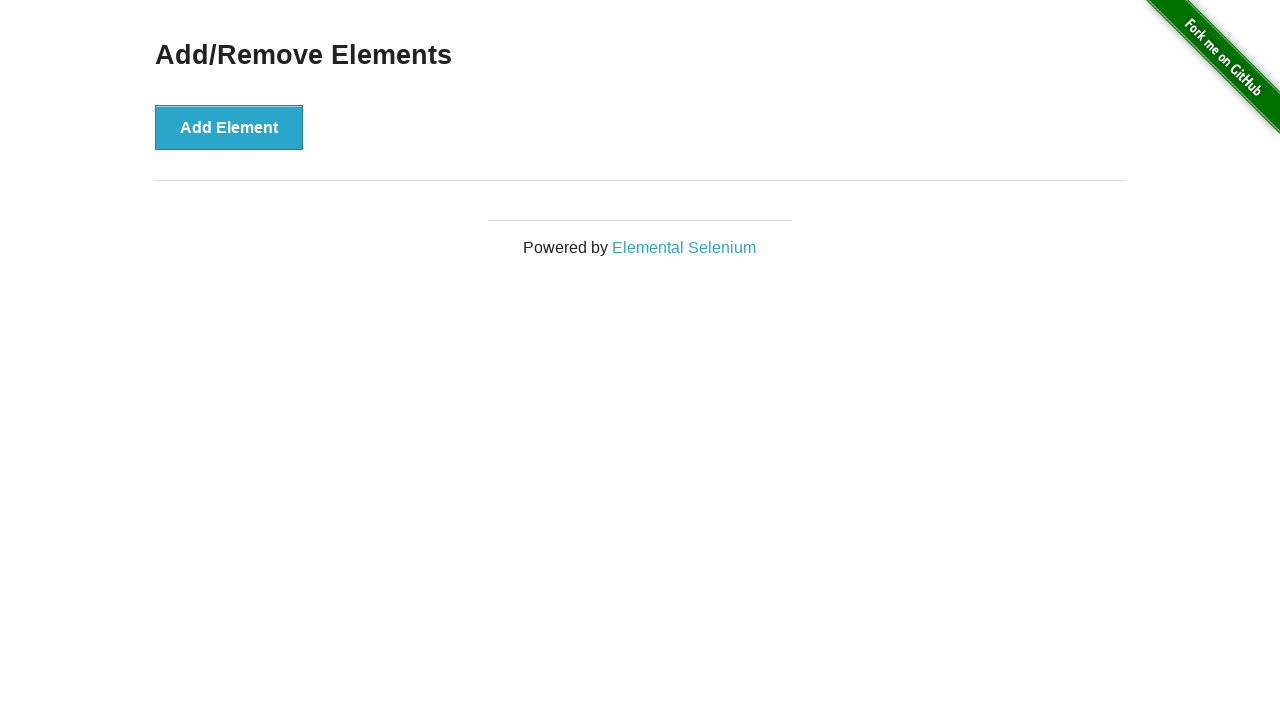

Clicked the Add Element button at (229, 127) on button[onclick='addElement()']
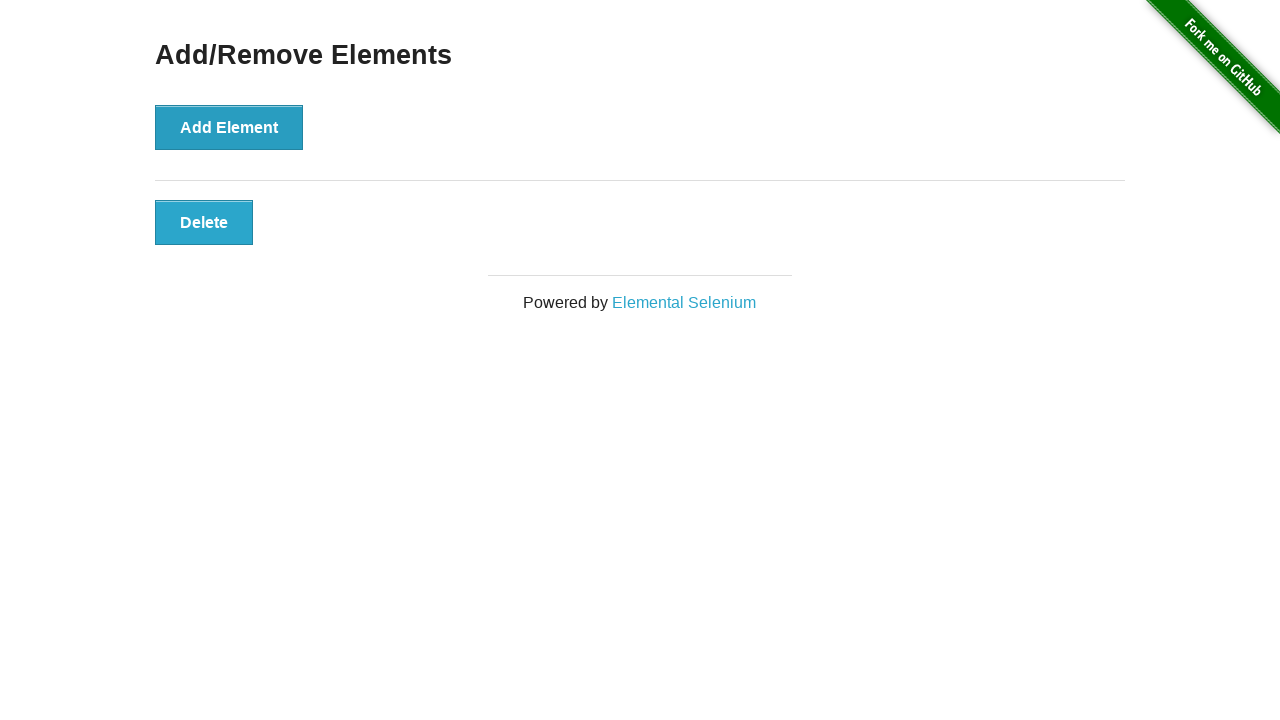

Located the Delete button element
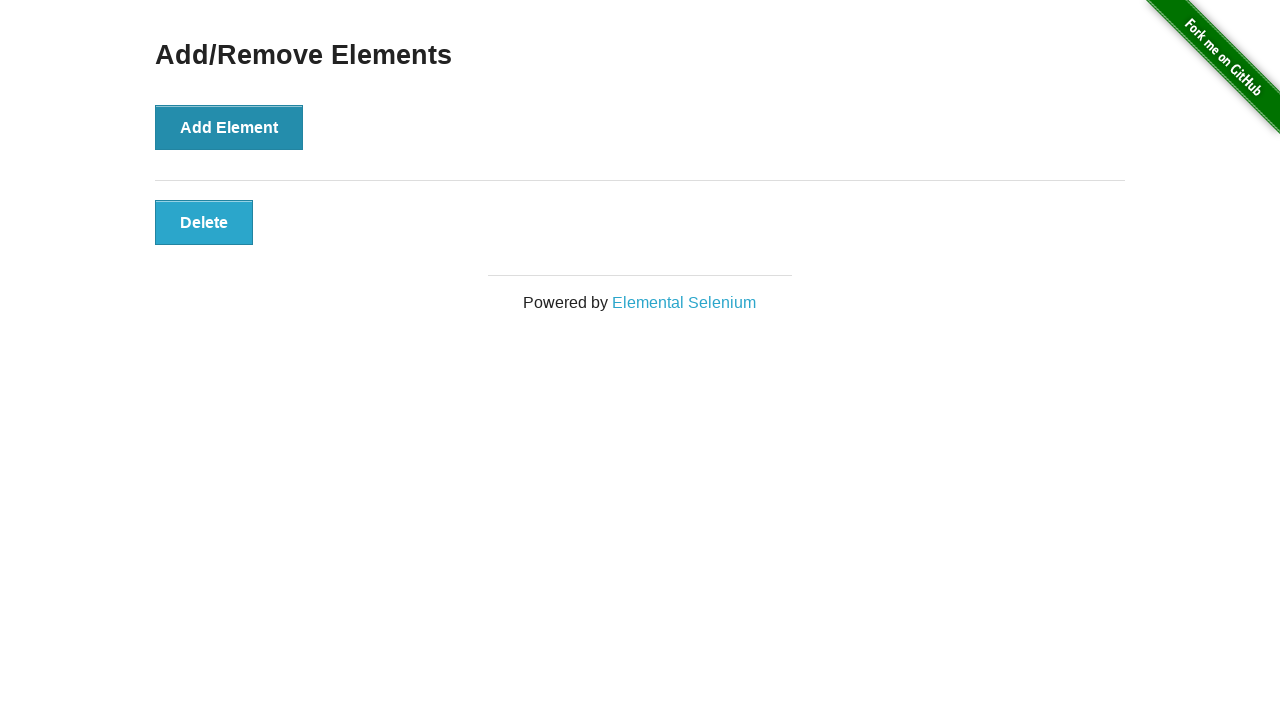

Verified Delete button is visible
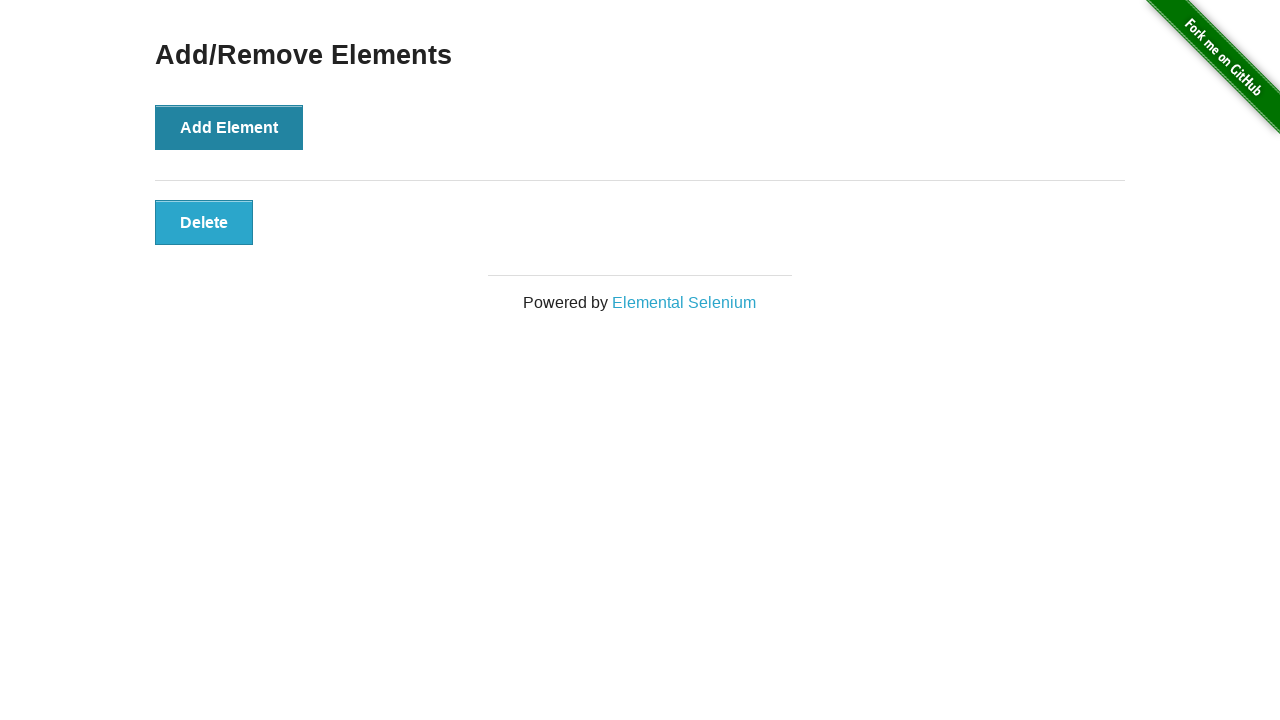

Clicked the Delete button at (204, 222) on button[onclick='deleteElement()']
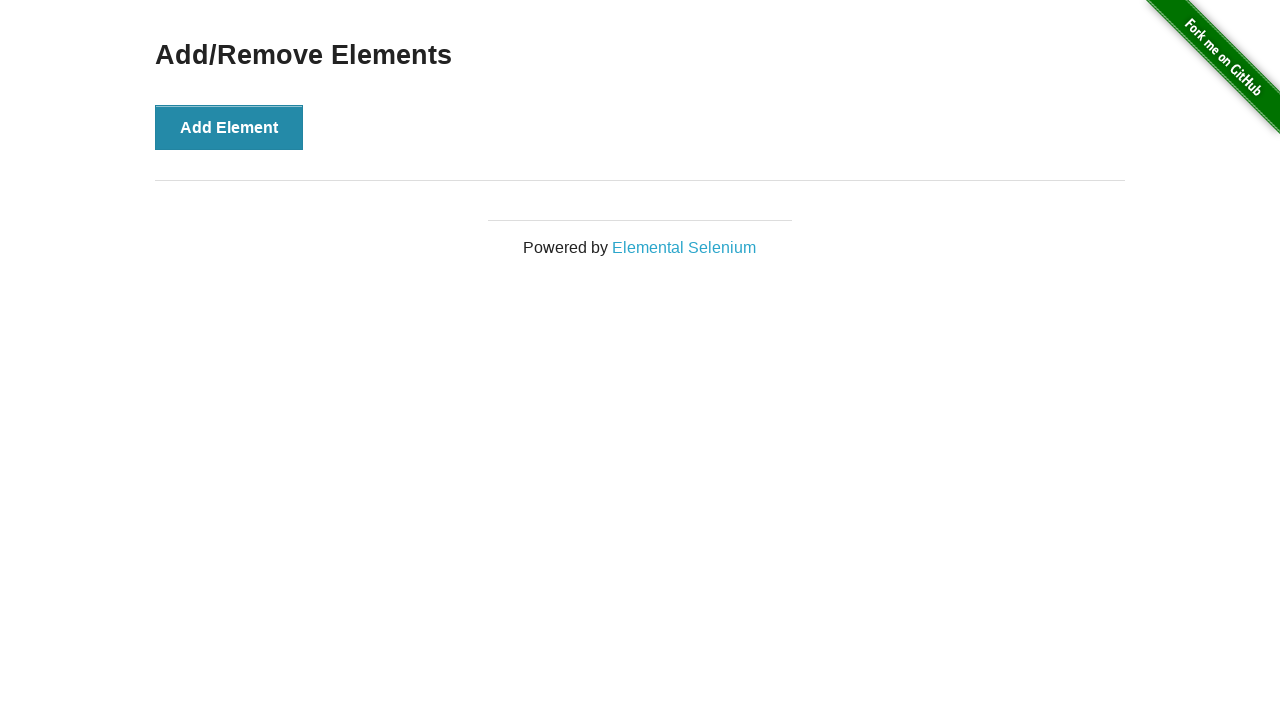

Verified the Add/Remove Elements heading is visible
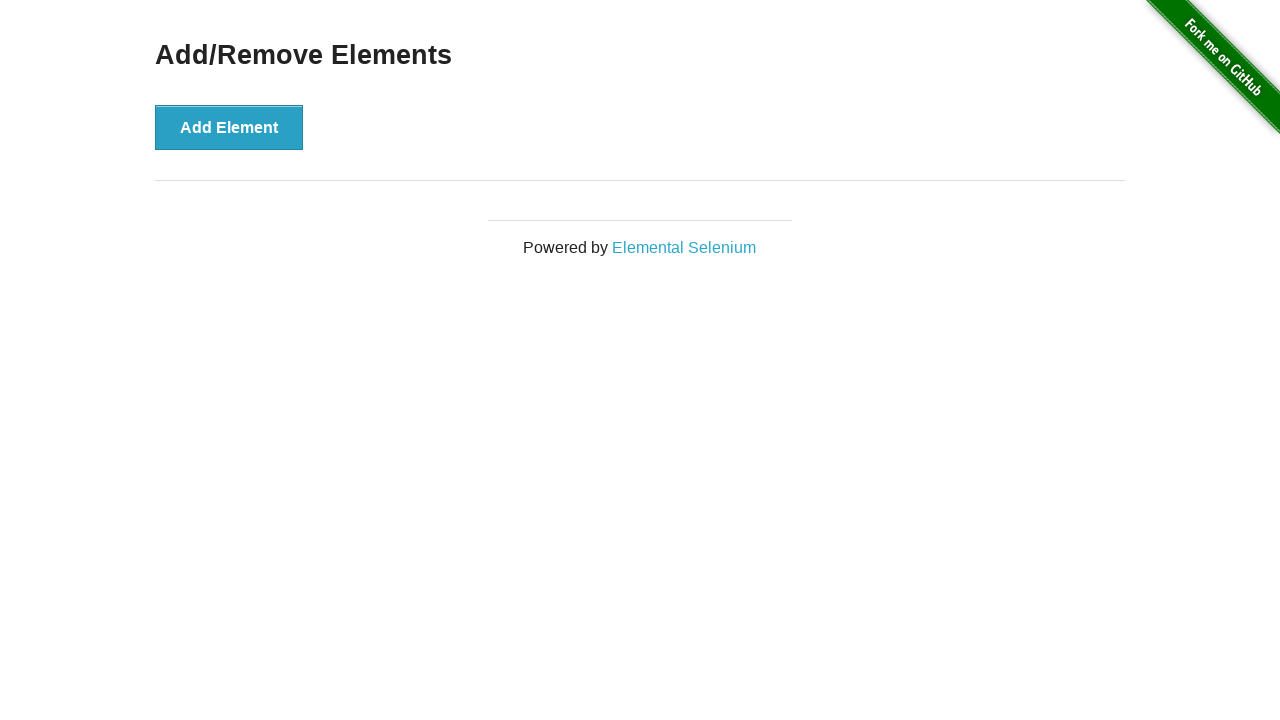

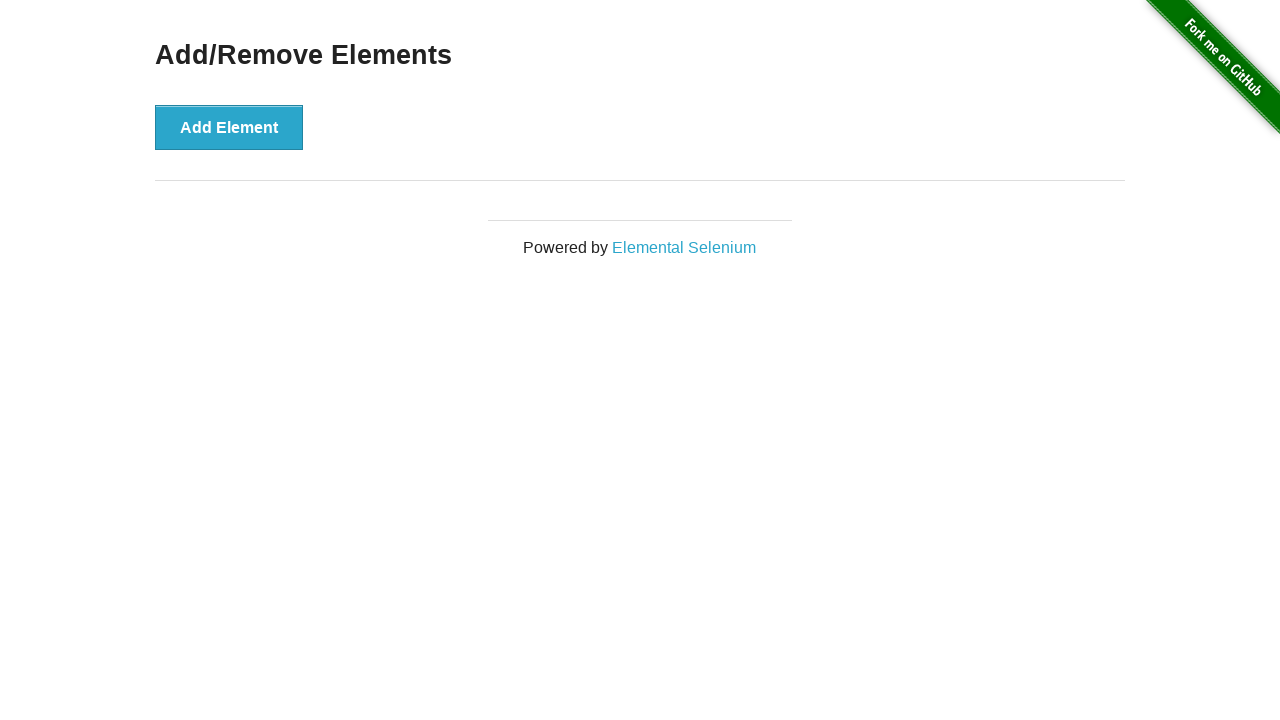